Tests marking individual todo items as complete

Starting URL: https://demo.playwright.dev/todomvc

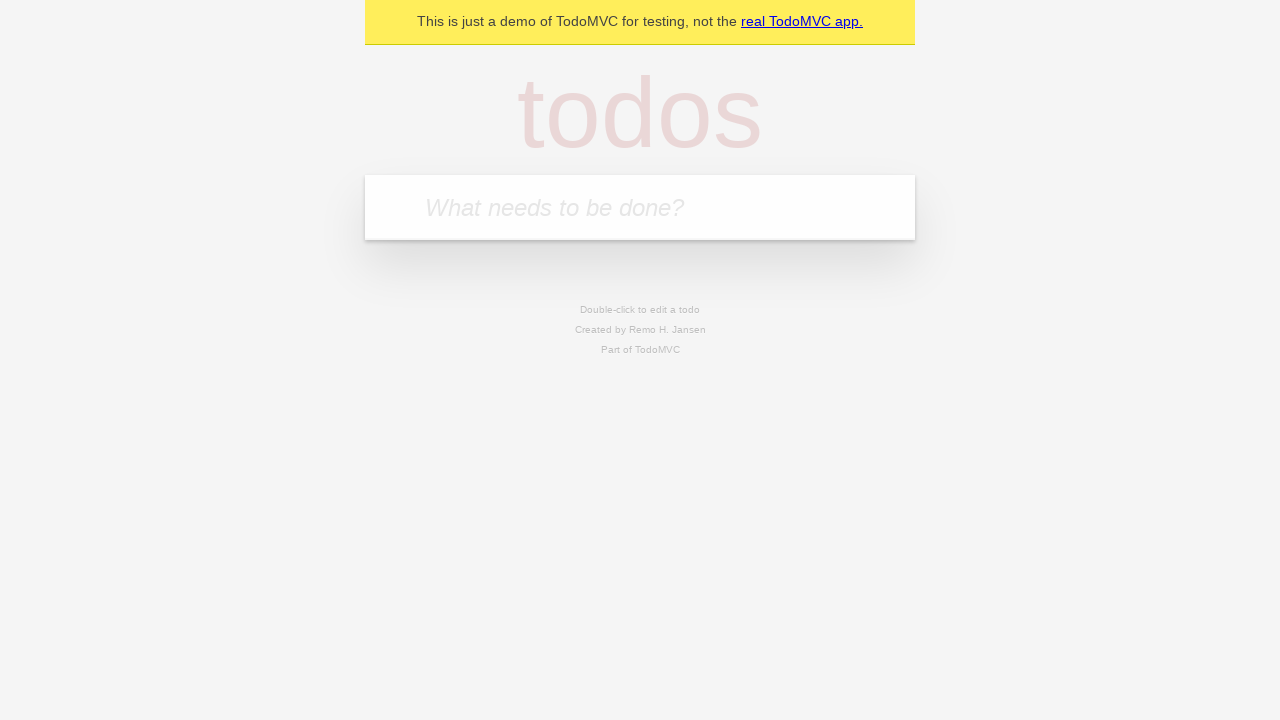

Filled todo input with 'buy some cheese' on internal:attr=[placeholder="What needs to be done?"i]
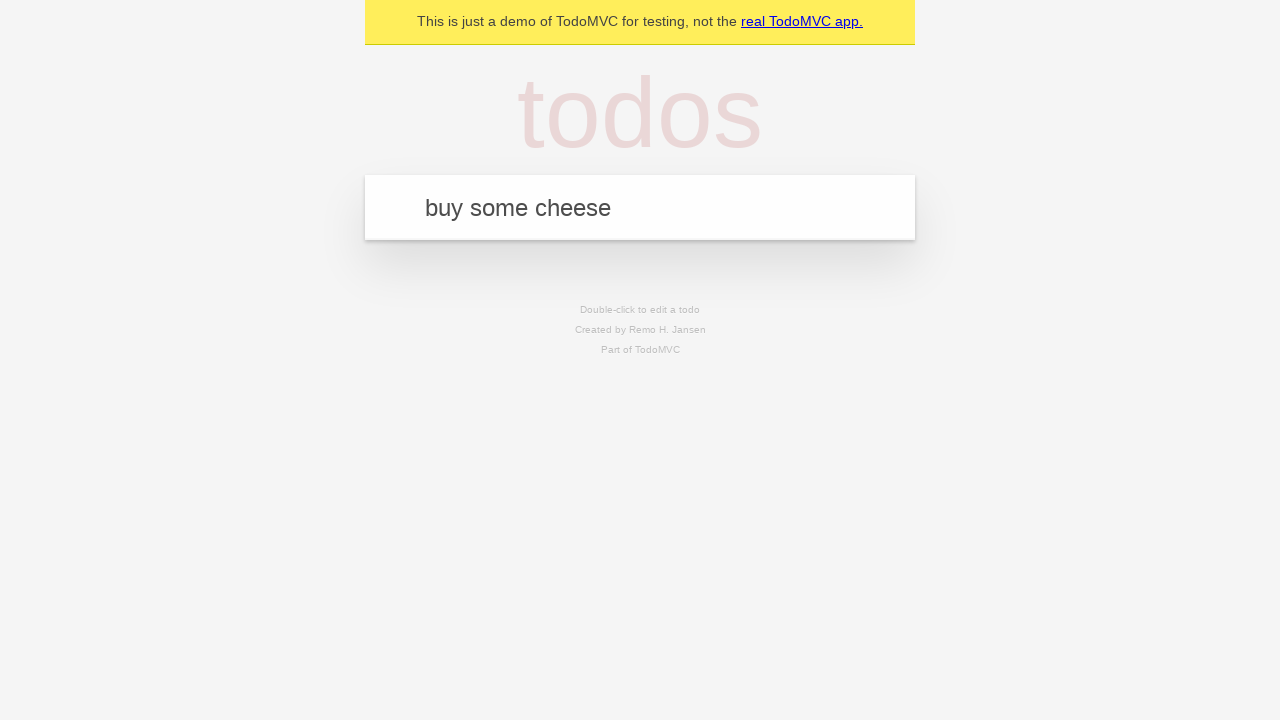

Pressed Enter to add 'buy some cheese' to todo list on internal:attr=[placeholder="What needs to be done?"i]
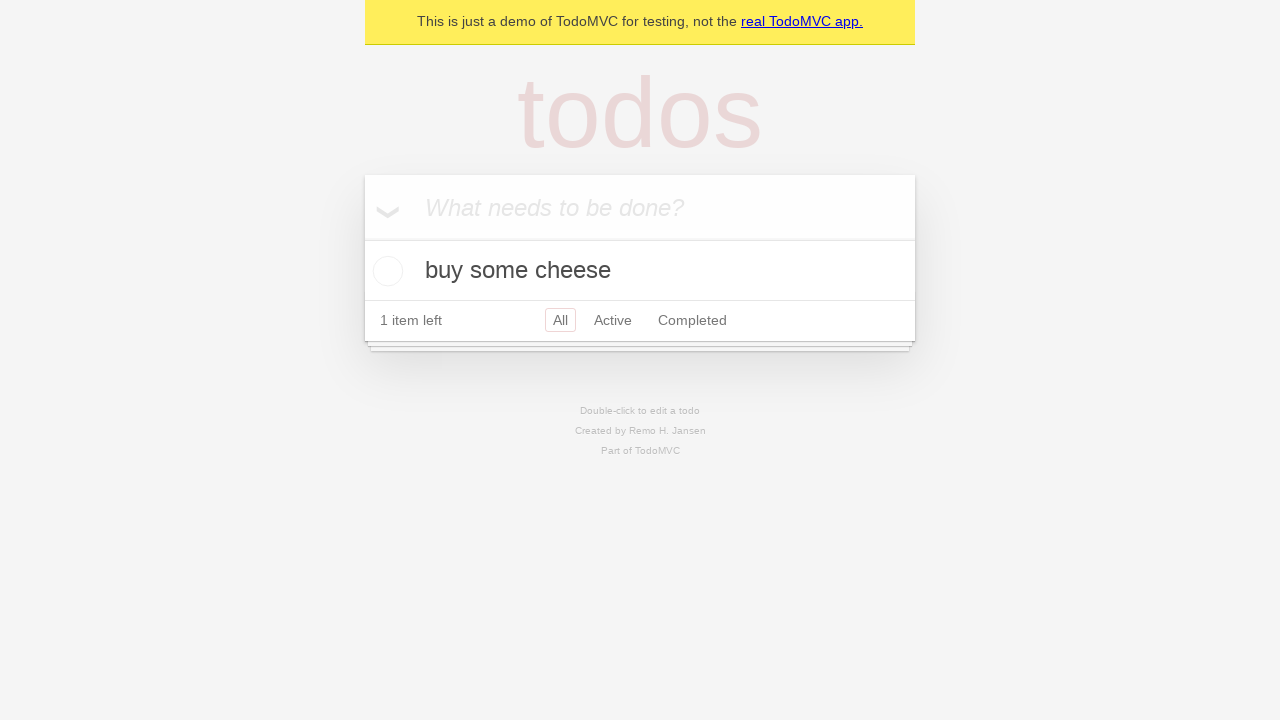

Filled todo input with 'feed the cat' on internal:attr=[placeholder="What needs to be done?"i]
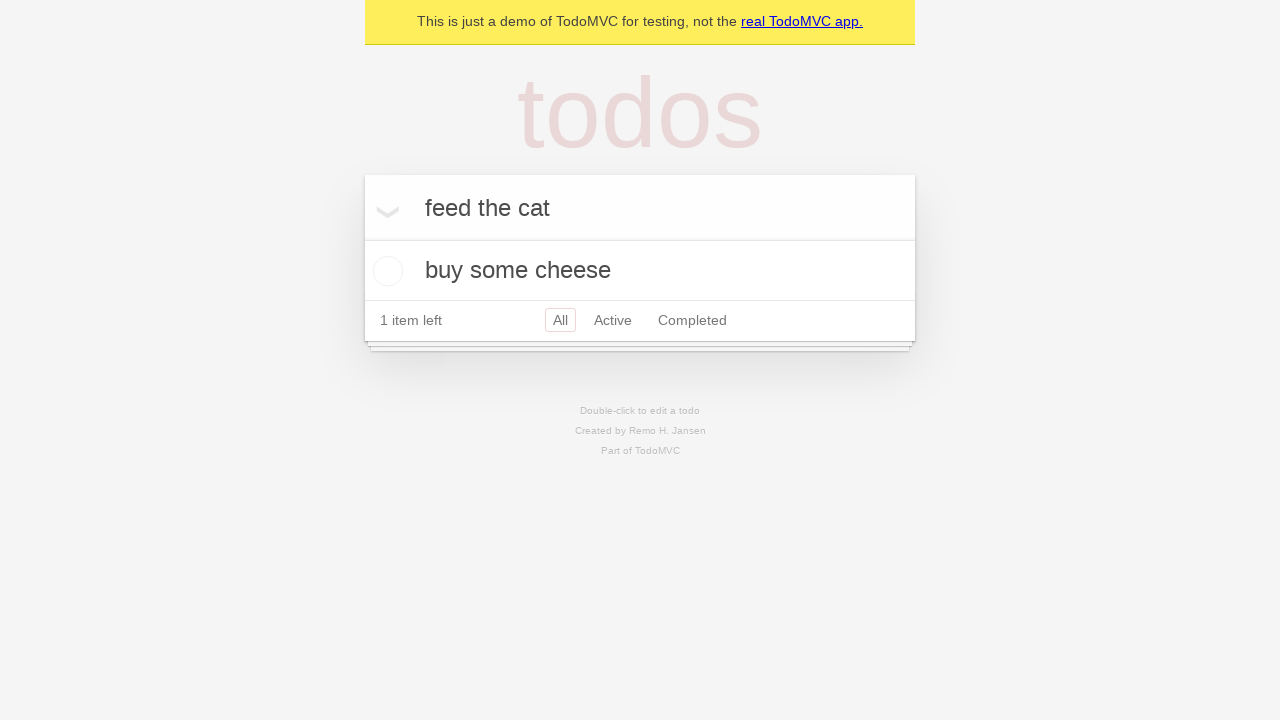

Pressed Enter to add 'feed the cat' to todo list on internal:attr=[placeholder="What needs to be done?"i]
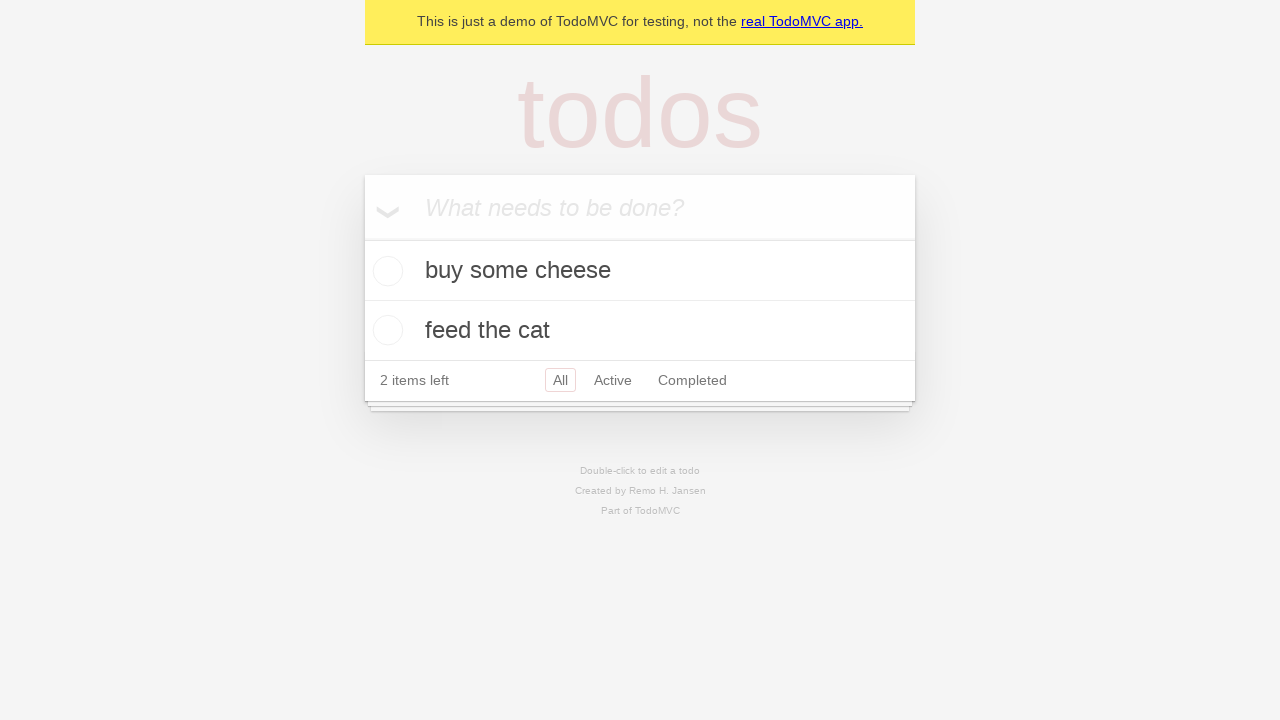

Second todo item loaded
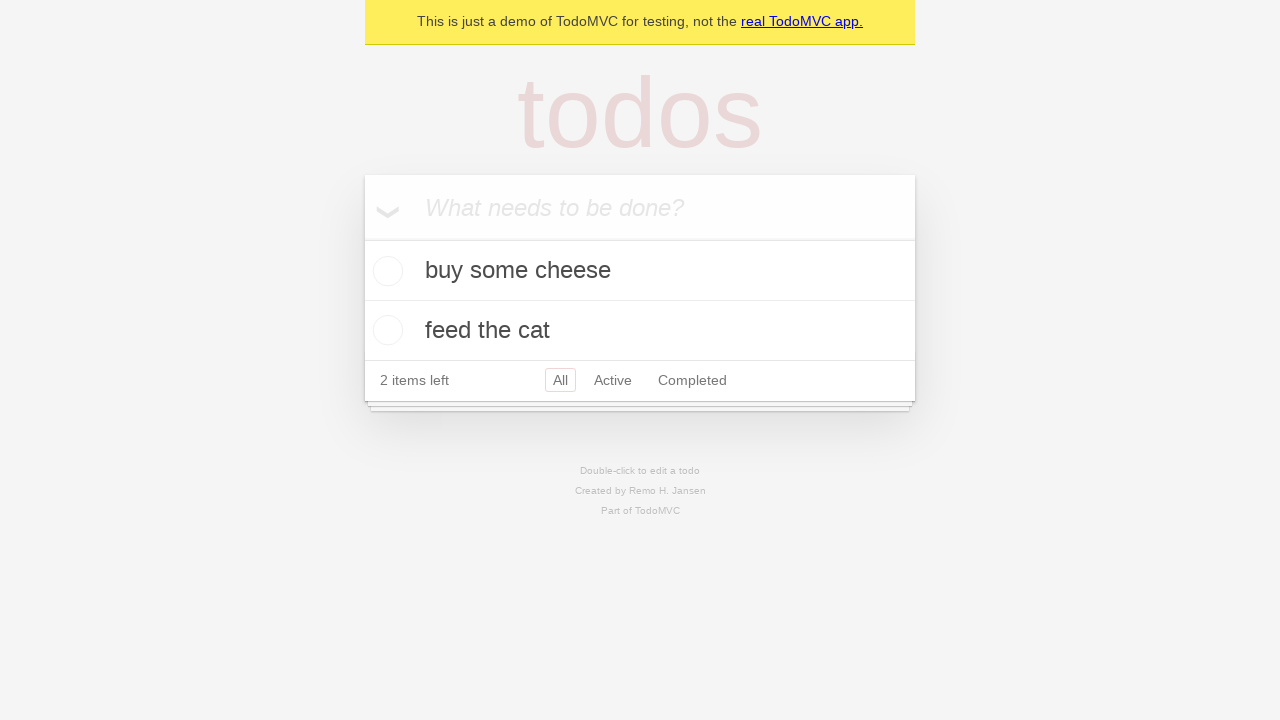

Marked first todo item 'buy some cheese' as complete at (385, 271) on internal:testid=[data-testid="todo-item"s] >> nth=0 >> internal:role=checkbox
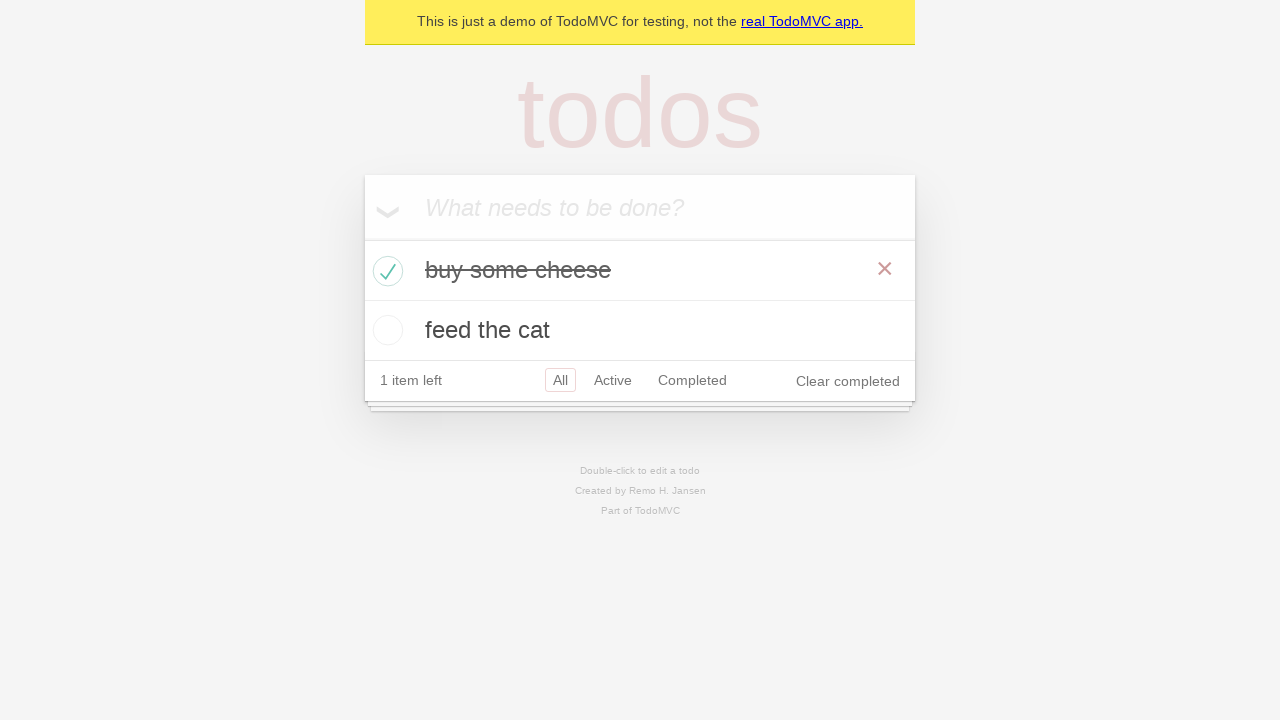

Marked second todo item 'feed the cat' as complete at (385, 330) on internal:testid=[data-testid="todo-item"s] >> nth=1 >> internal:role=checkbox
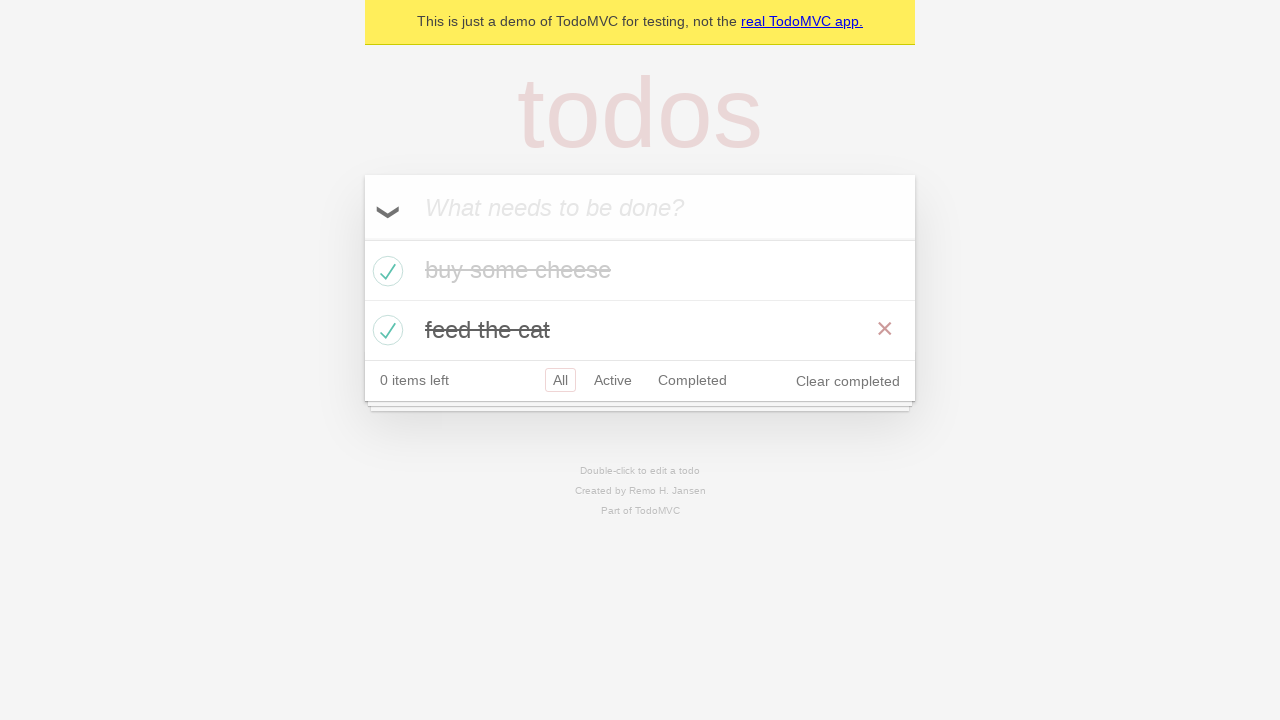

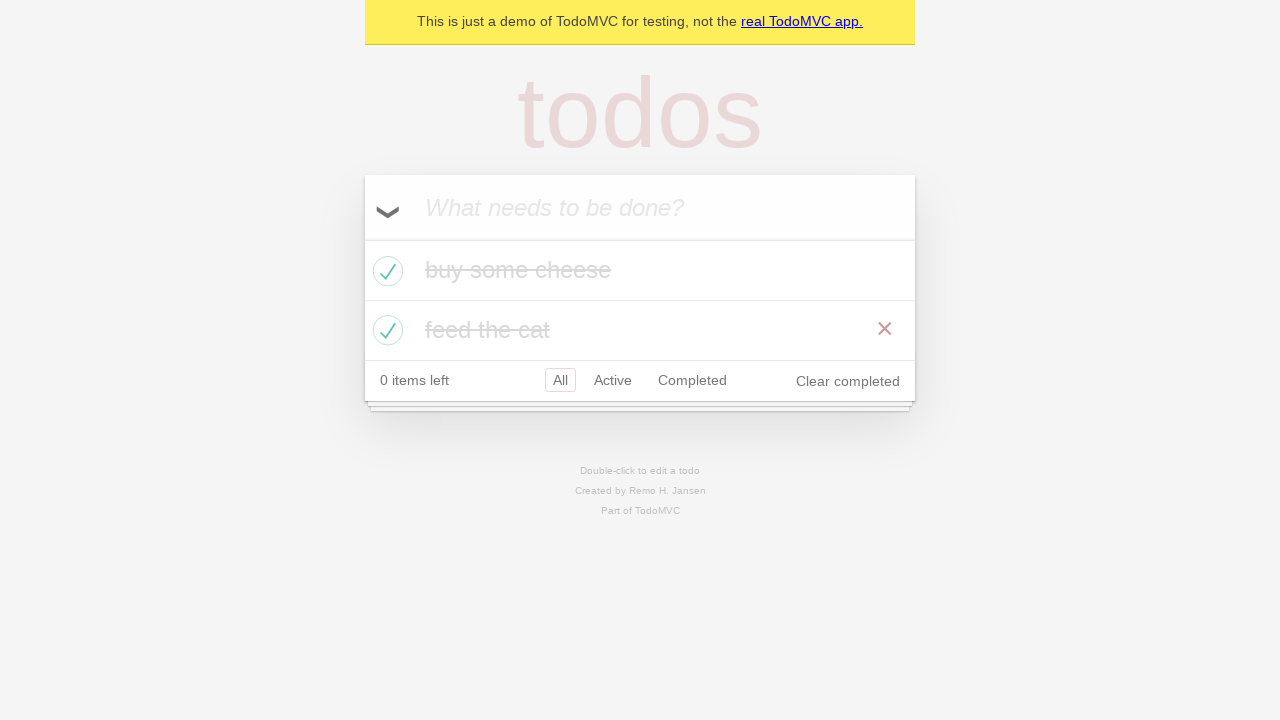